Tests radio button functionality by clicking on the "Yes" radio button option on the DemoQA practice page

Starting URL: https://demoqa.com/radio-button

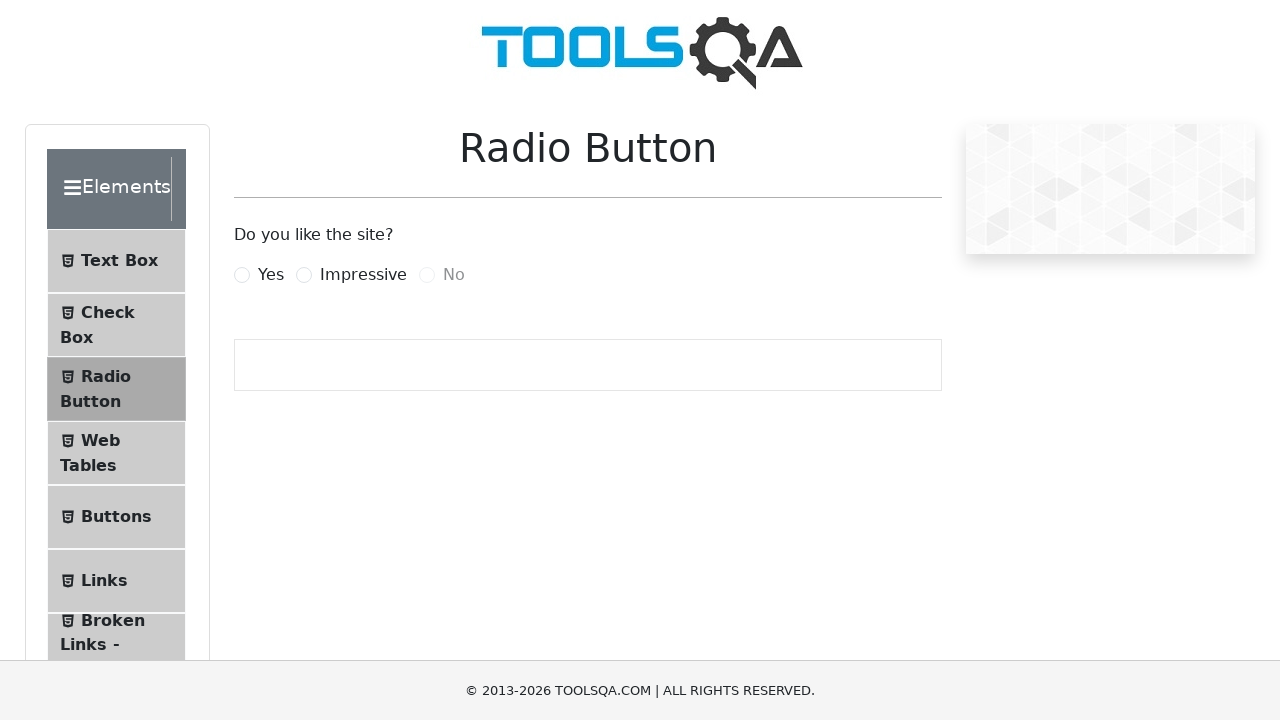

Navigated to DemoQA radio button practice page
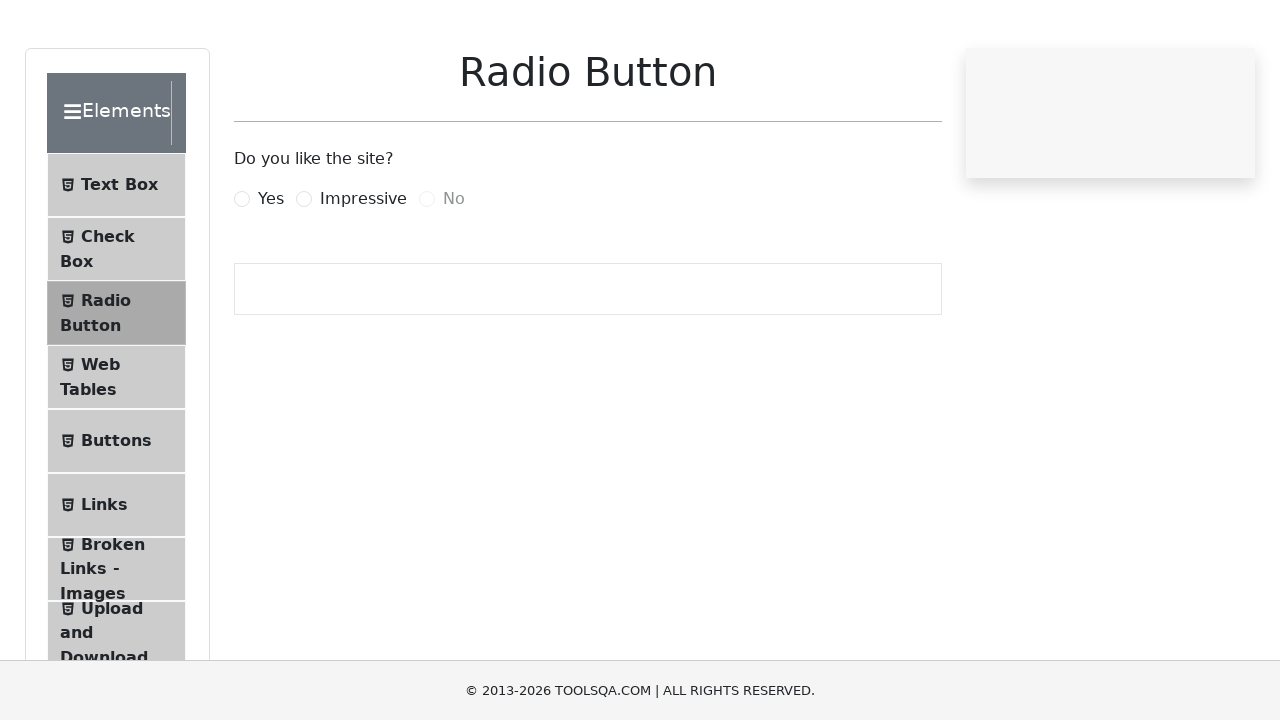

Clicked on the 'Yes' radio button option at (271, 275) on xpath=//*[@id='yesRadio']/following-sibling::label
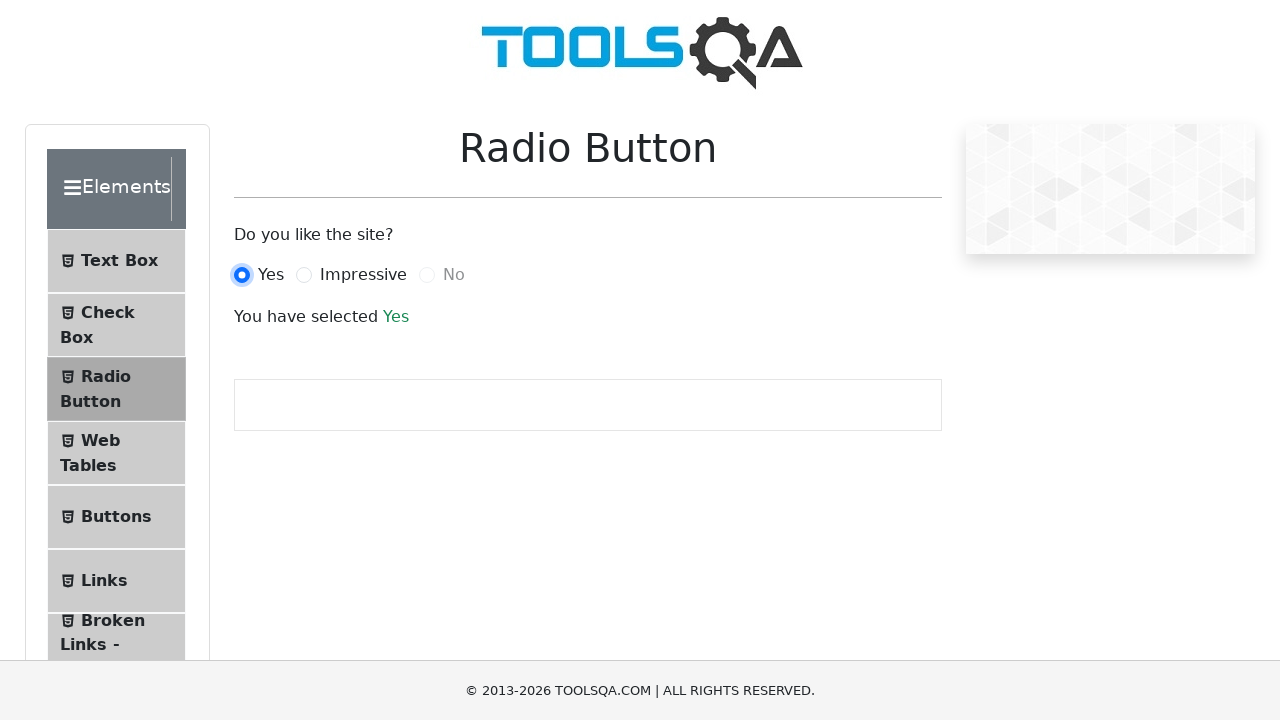

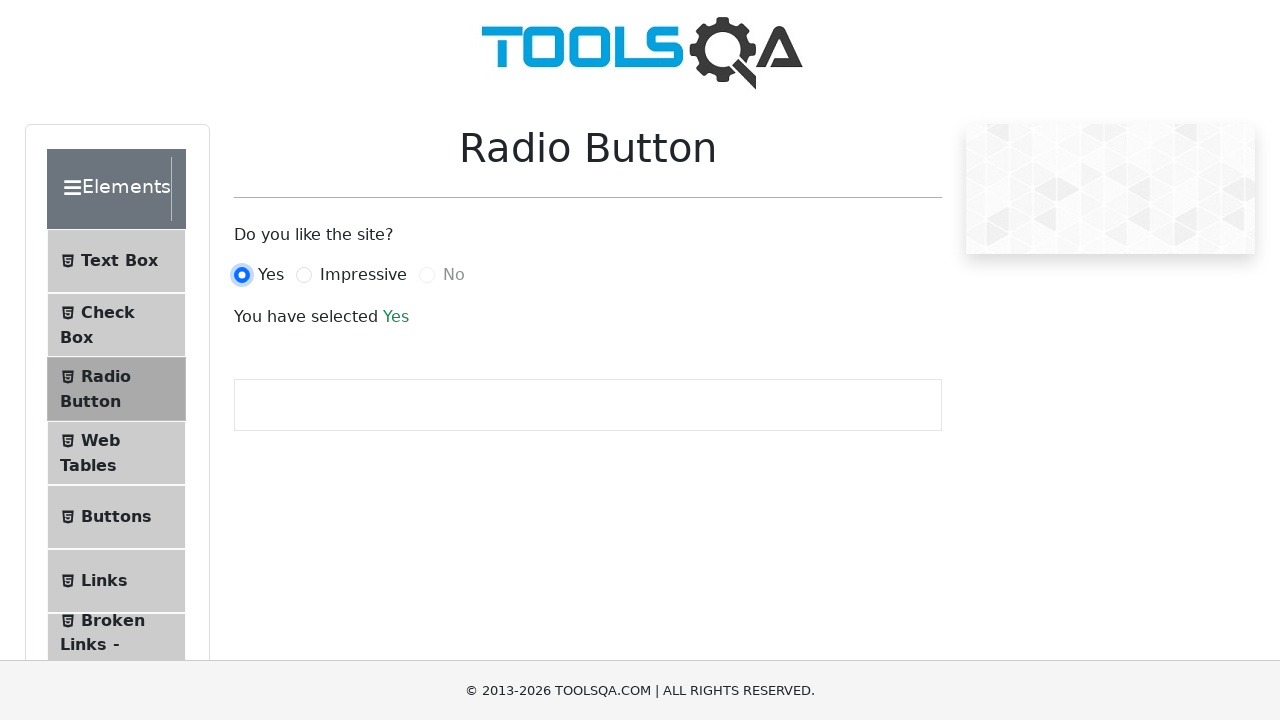